Tests the search functionality on Python.org by entering a search query and submitting the form using the Enter key

Starting URL: https://www.python.org

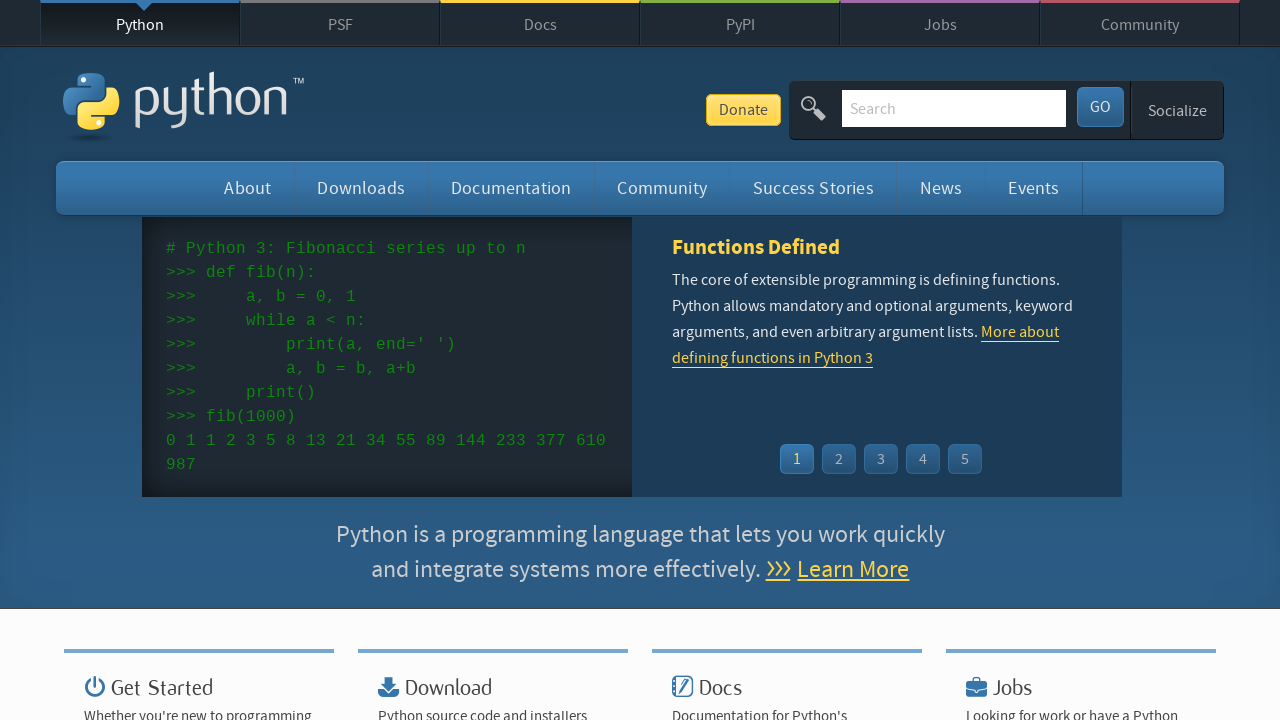

Filled search box with 'getting started with python' on input[name='q']
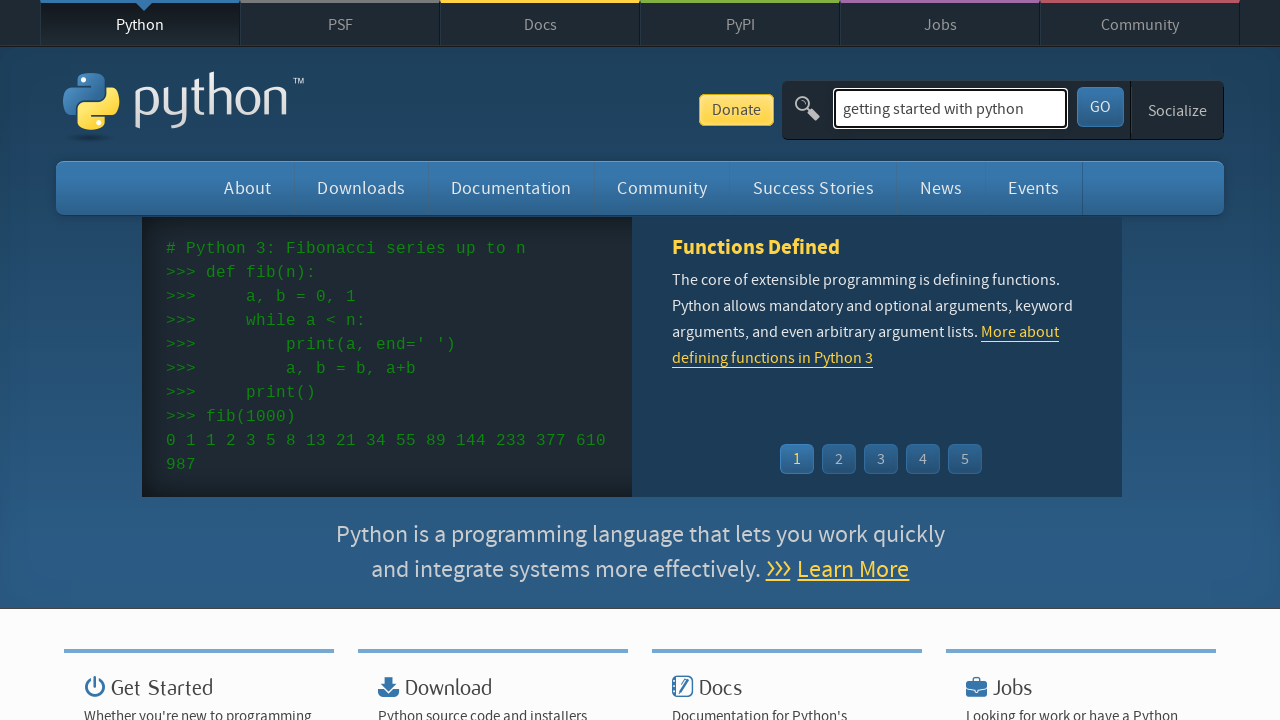

Pressed Enter to submit search query on input[name='q']
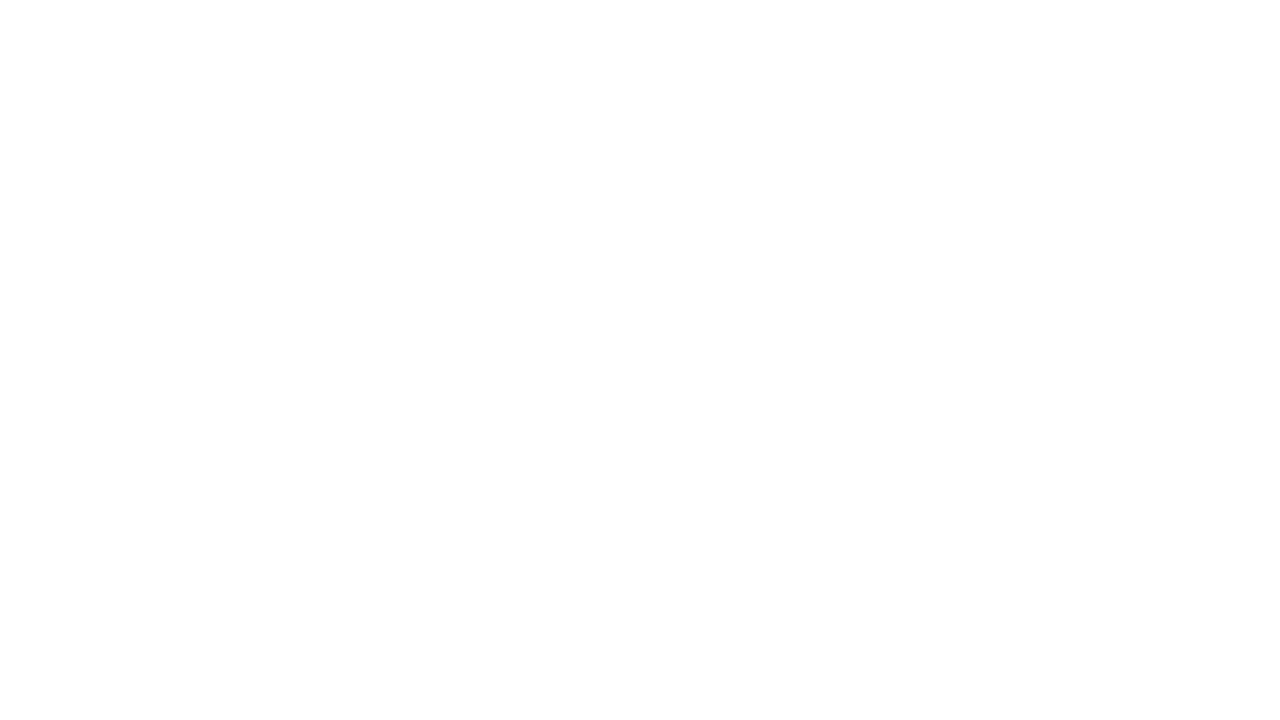

Search results page loaded
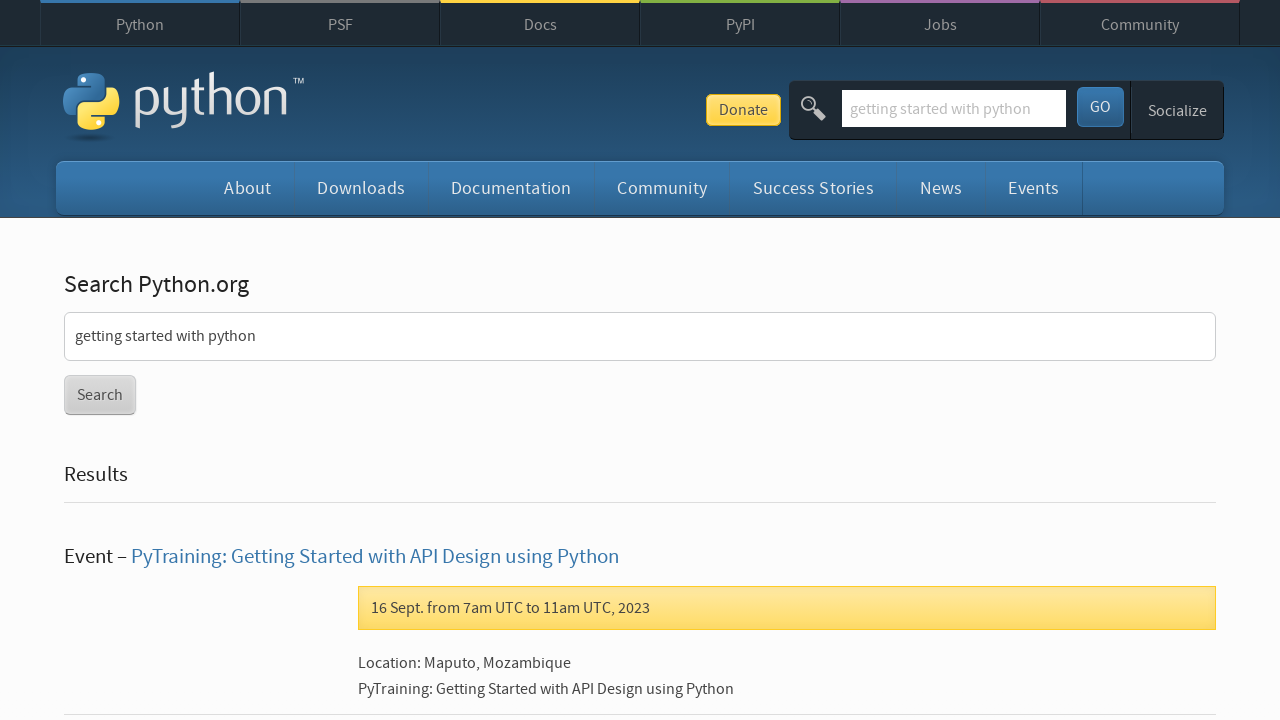

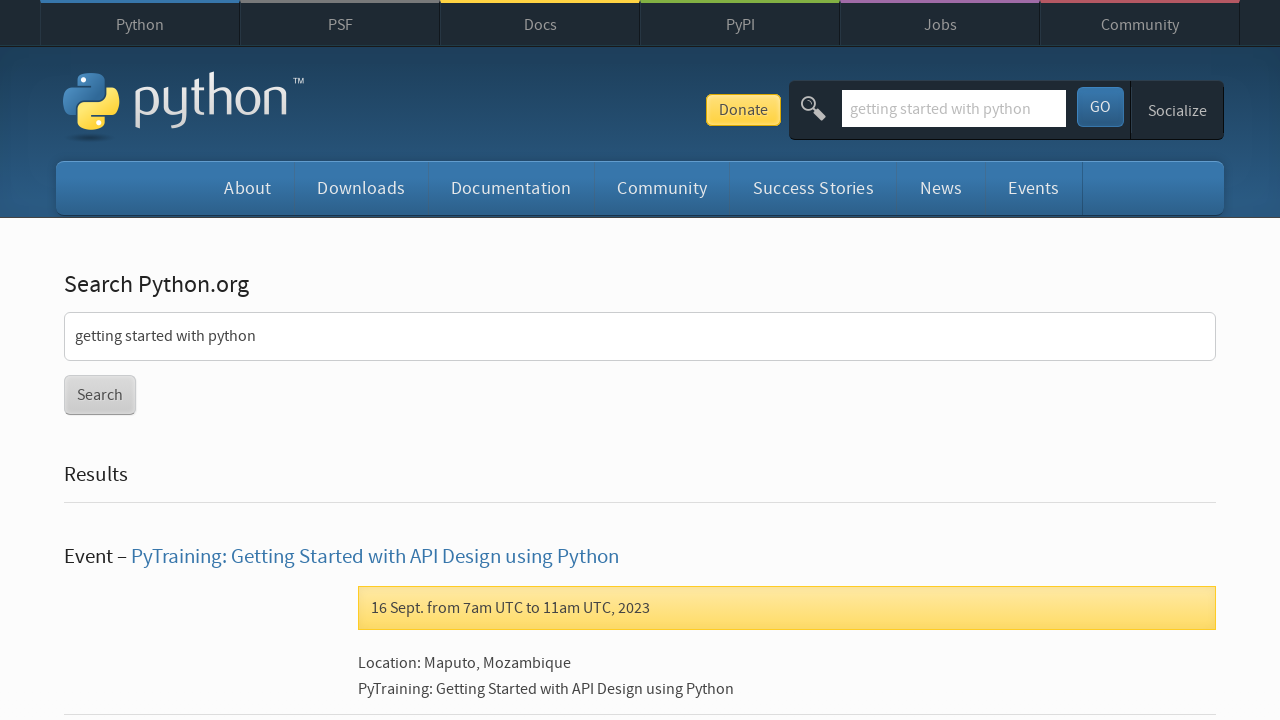